Tests departure and arrival city selection by clicking on the origin field and selecting Bengaluru, then selecting Chennai as destination

Starting URL: https://rahulshettyacademy.com/dropdownsPractise/

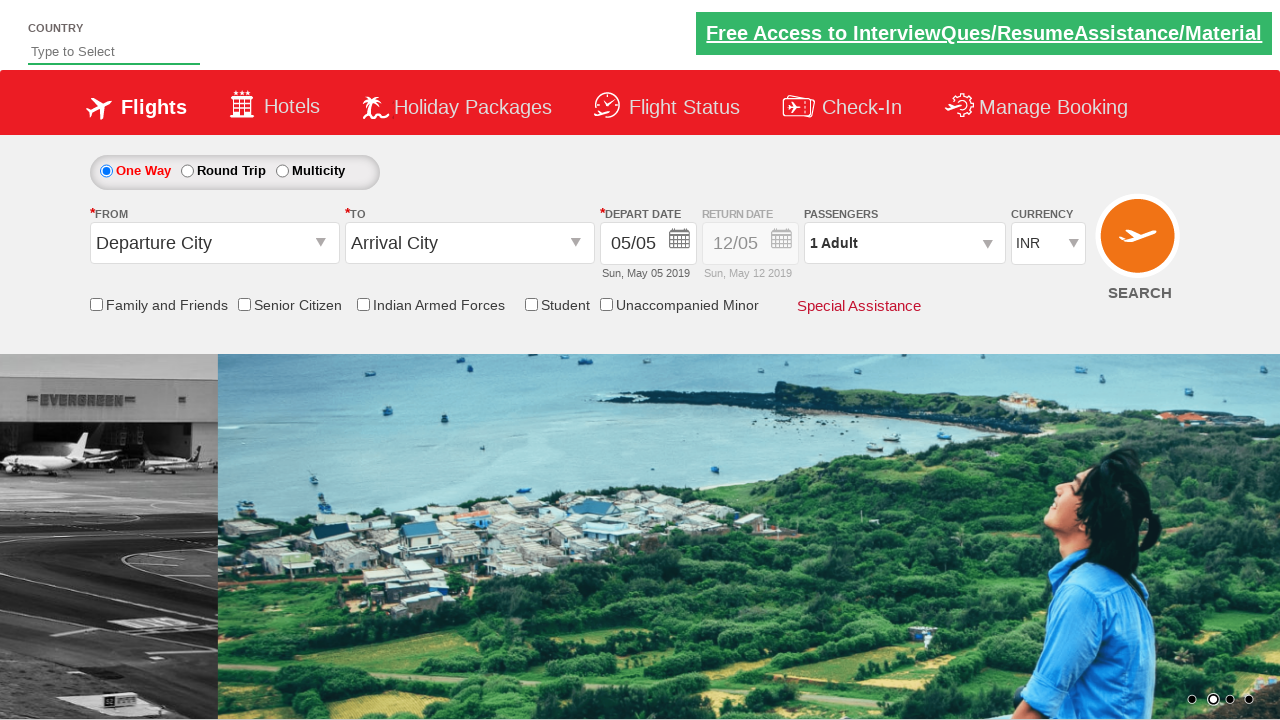

Clicked on departure city field to open dropdown at (214, 243) on #ctl00_mainContent_ddl_originStation1_CTXT
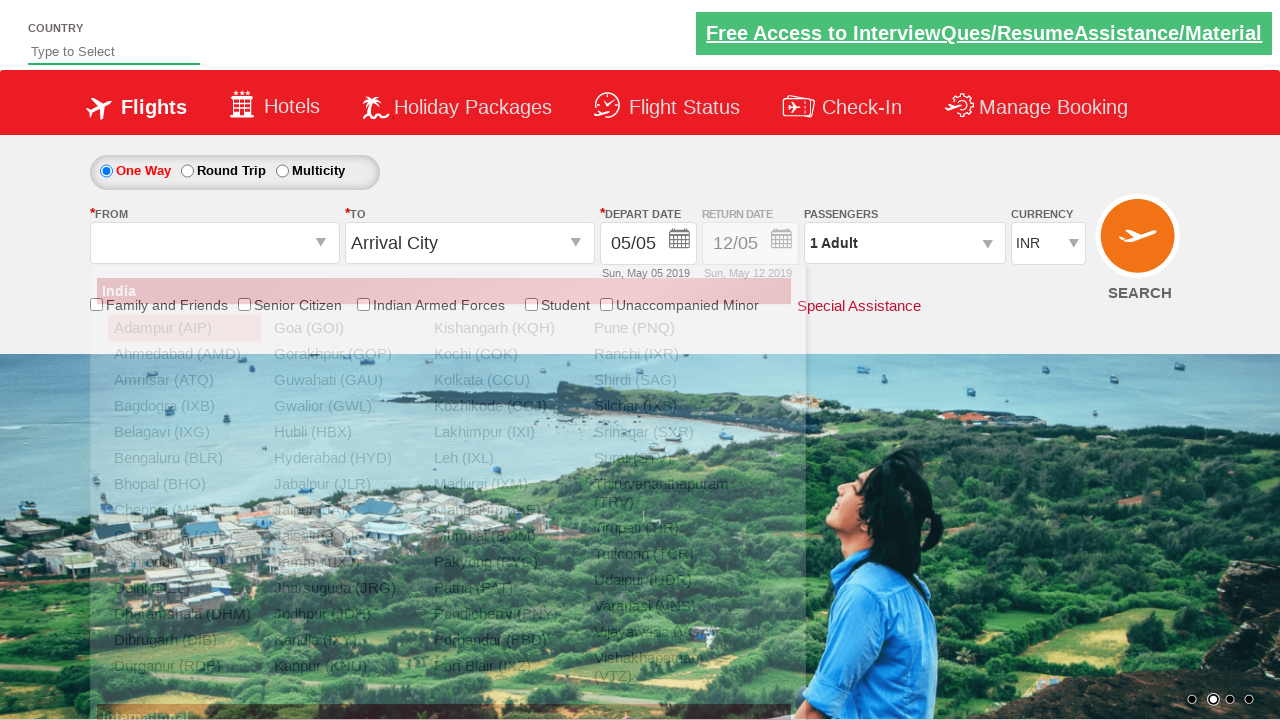

Selected Bengaluru as departure city at (184, 458) on a[value='BLR']
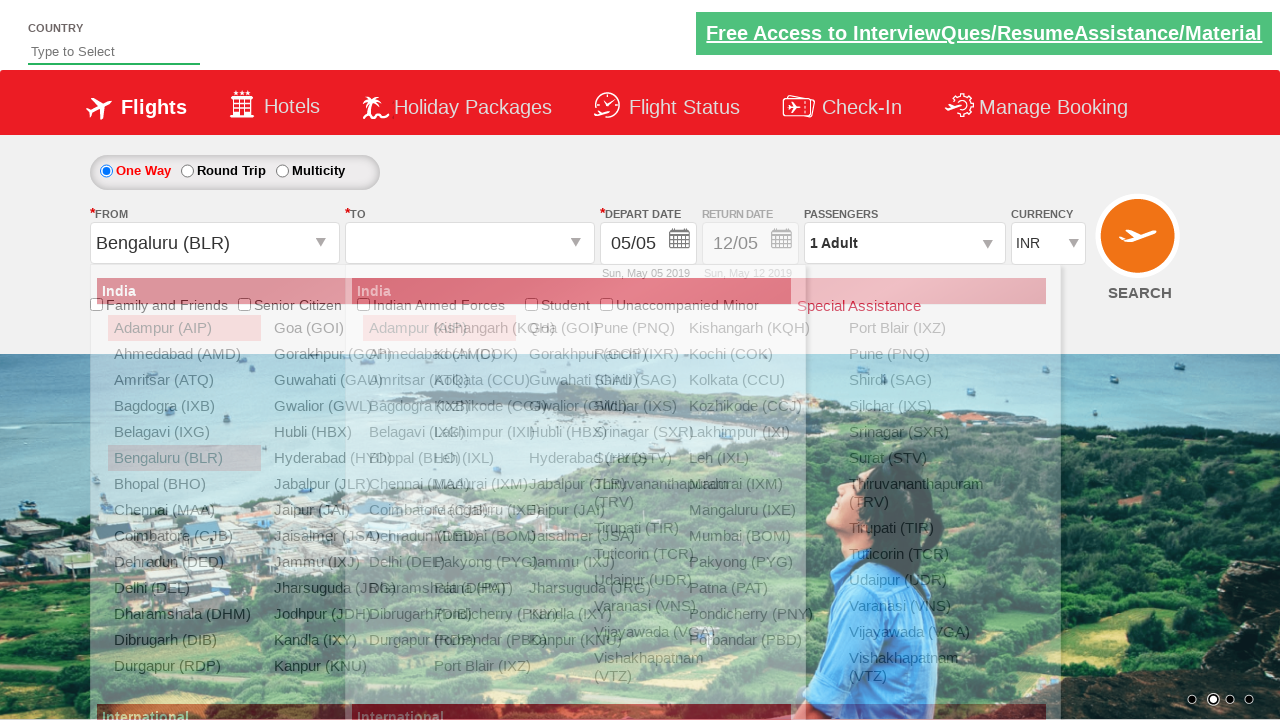

Selected Chennai as arrival city at (439, 484) on a[value='MAA'] >> nth=1
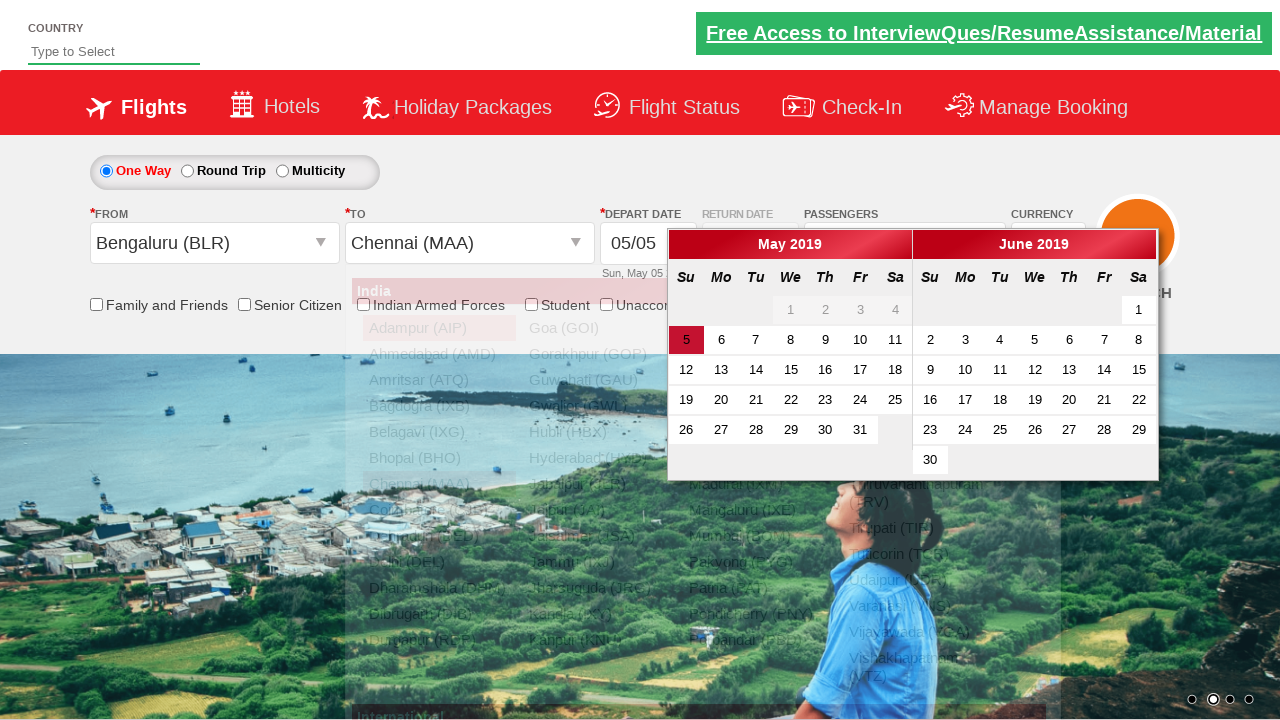

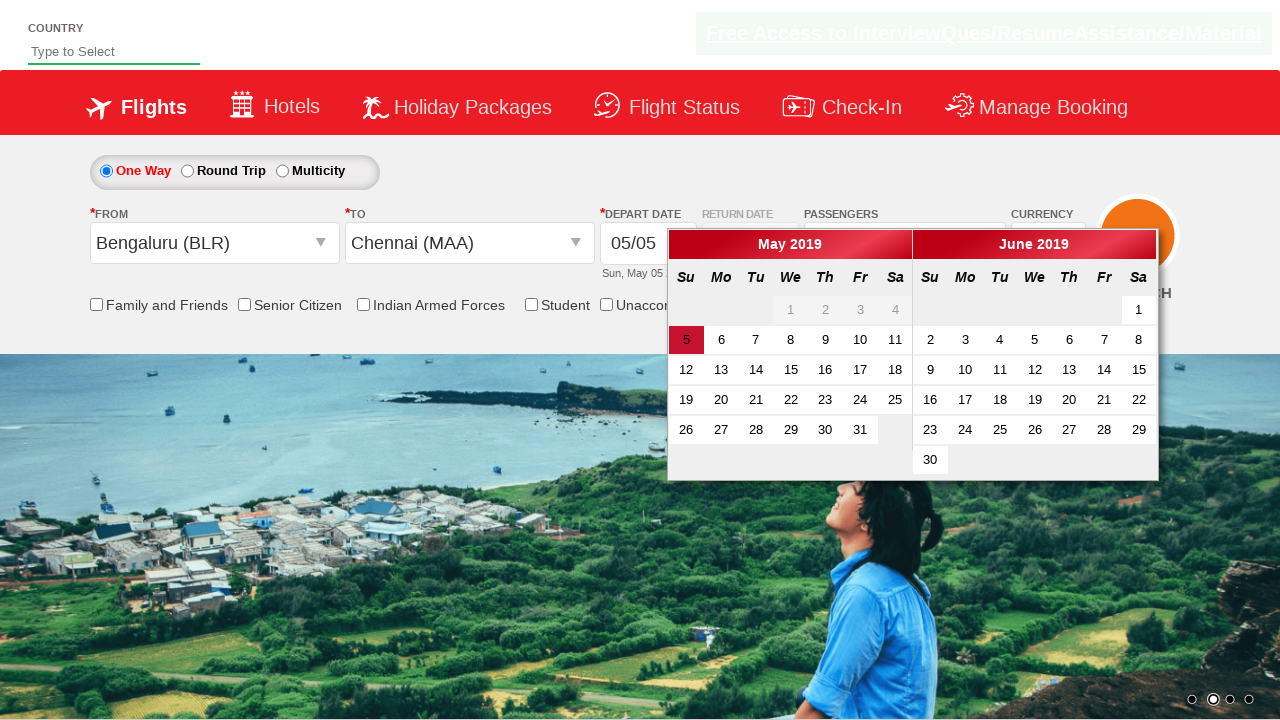